Navigates to Flipkart website and verifies that the page title contains "Flipkart"

Starting URL: https://www.flipkart.com

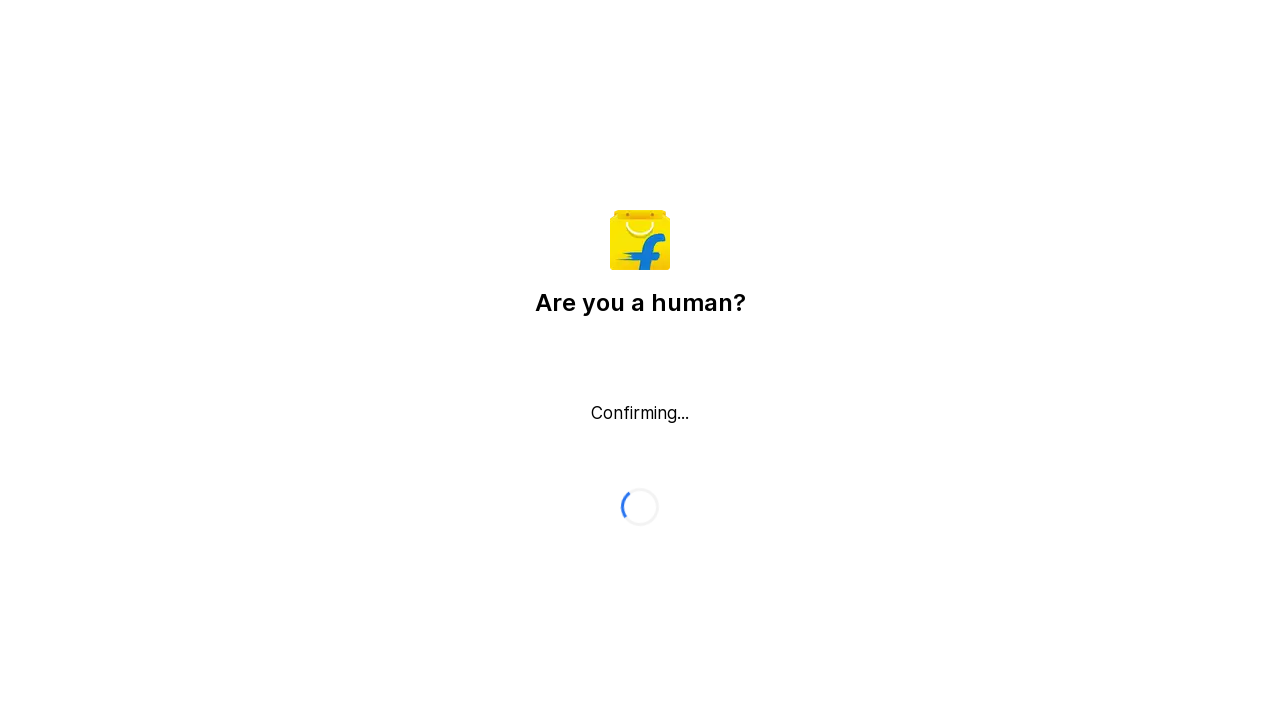

Navigated to Flipkart website
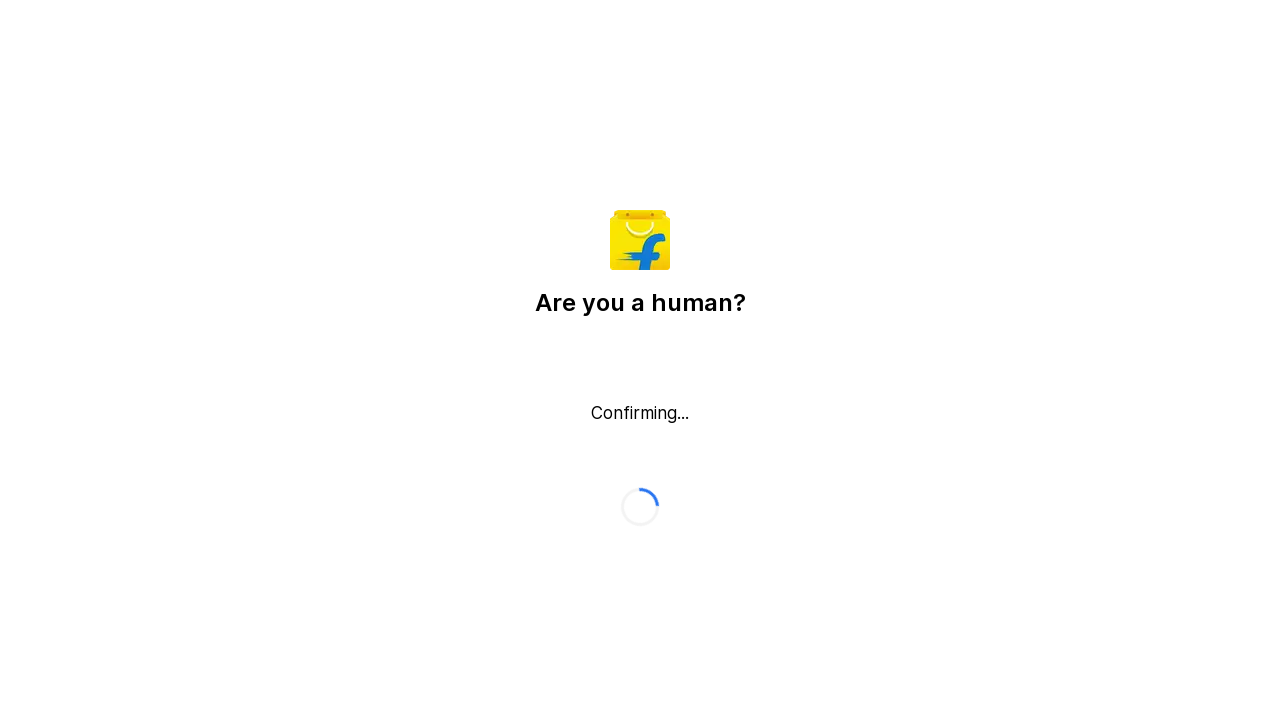

Retrieved page title
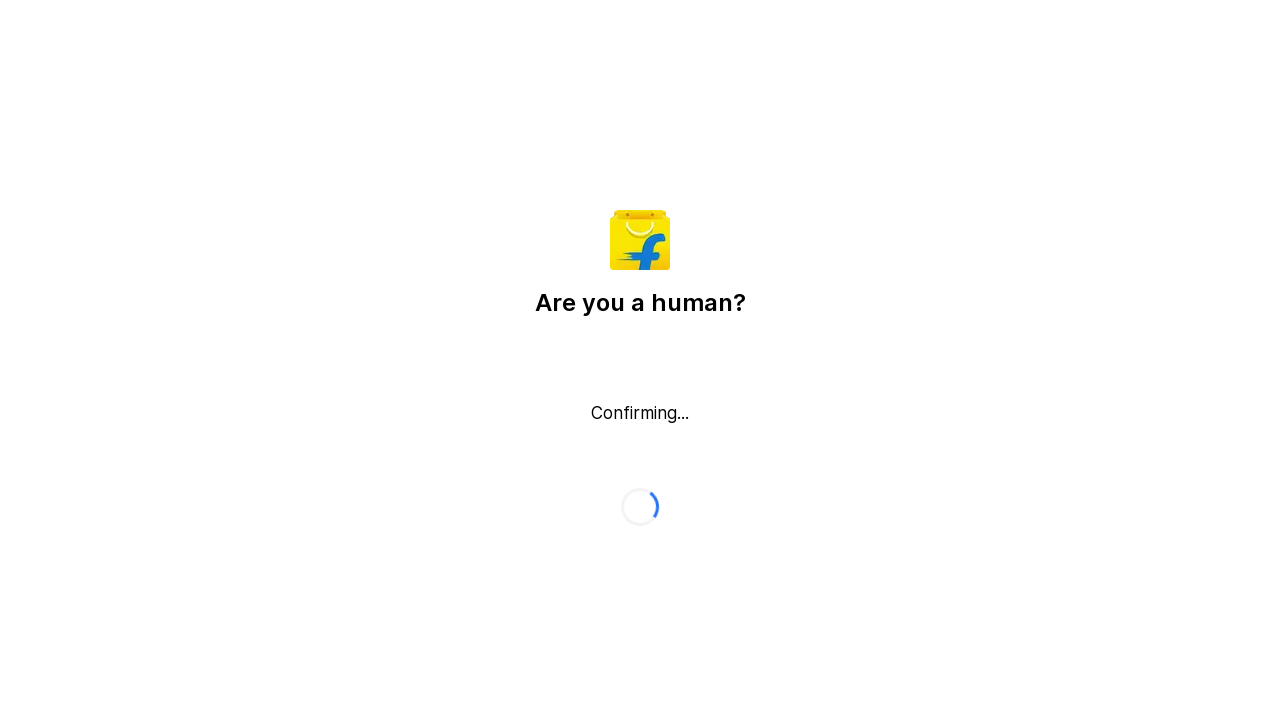

Verified that page title contains 'Flipkart'
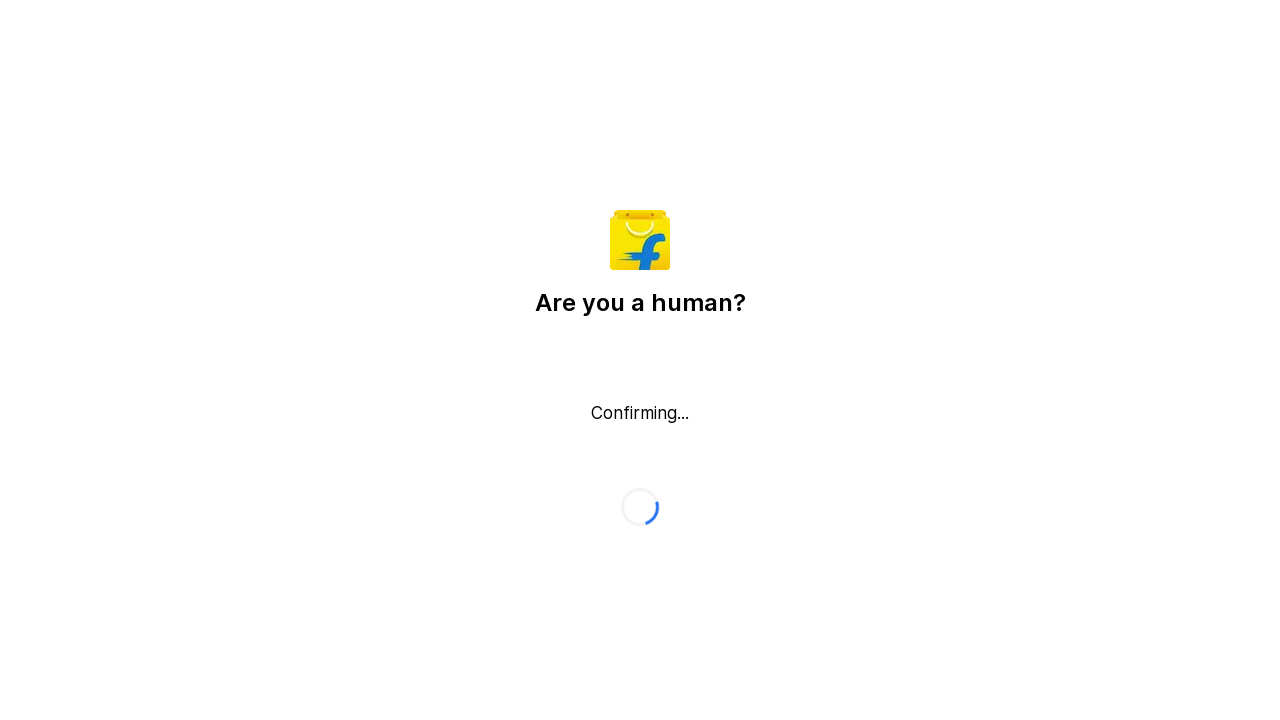

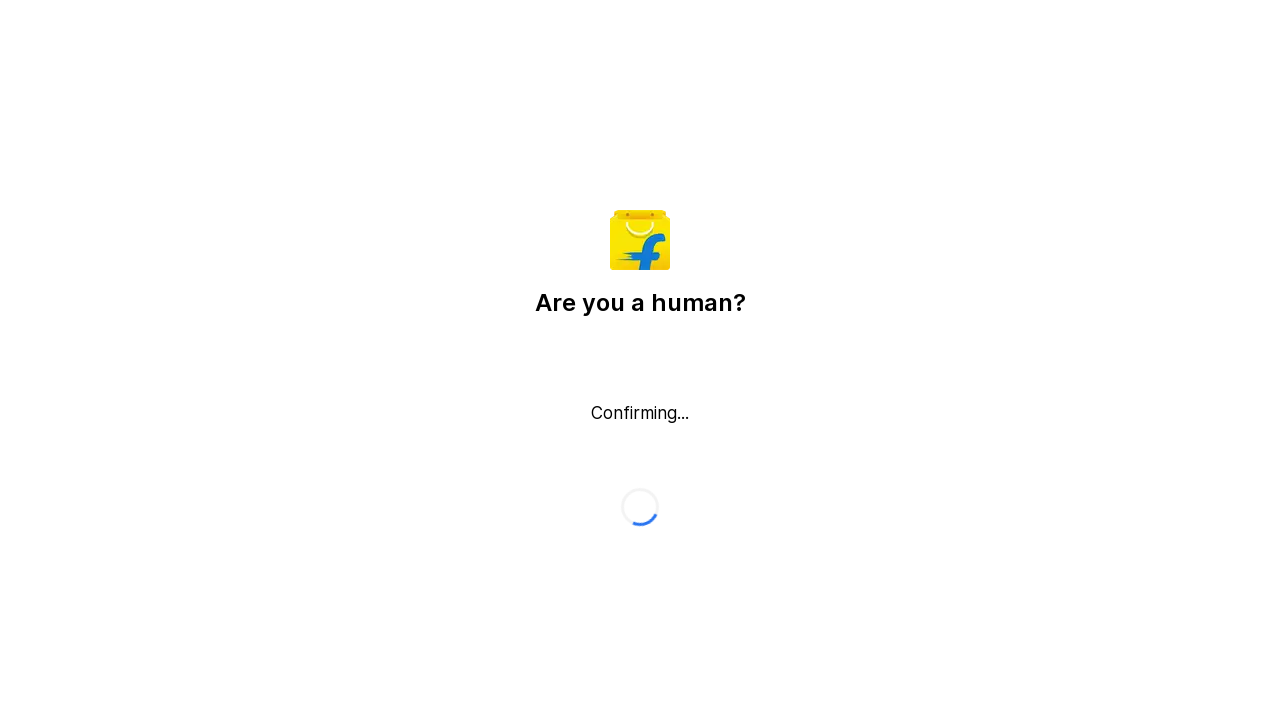